Tests search functionality by entering a search term in the search bar and submitting to view results

Starting URL: https://www.woolworths.co.nz/

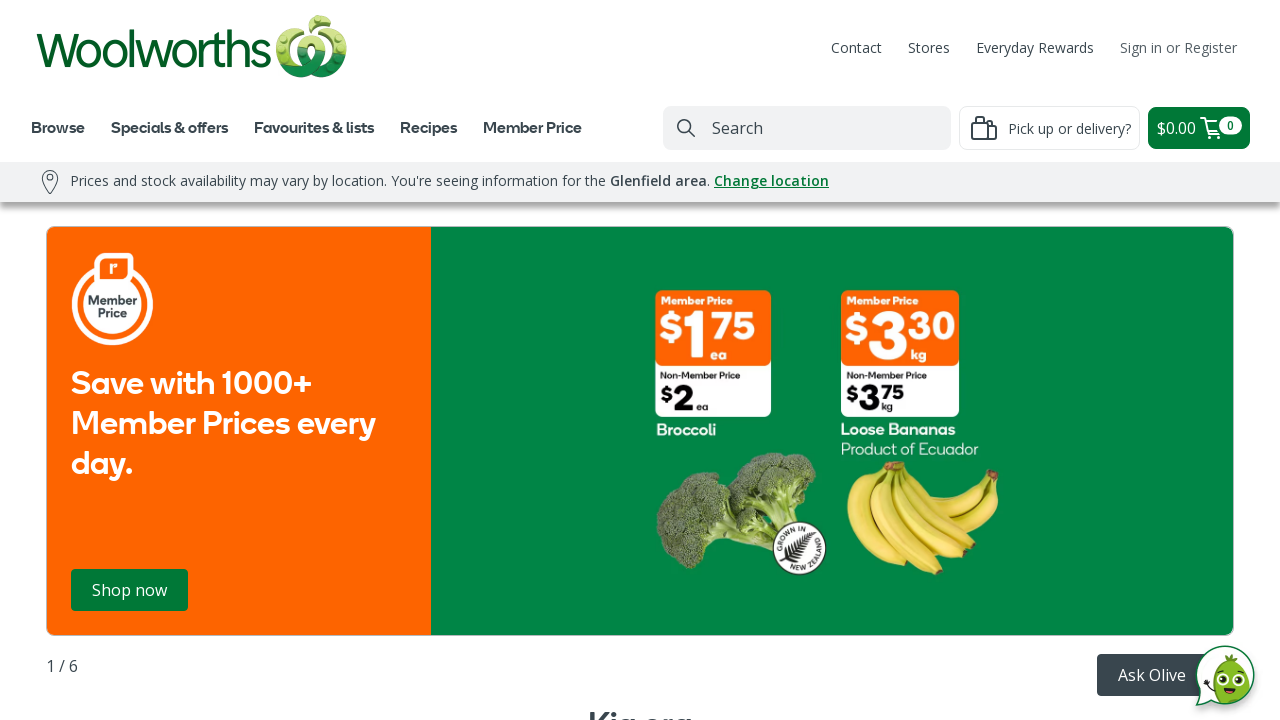

Filled search bar with 'apple' on #search
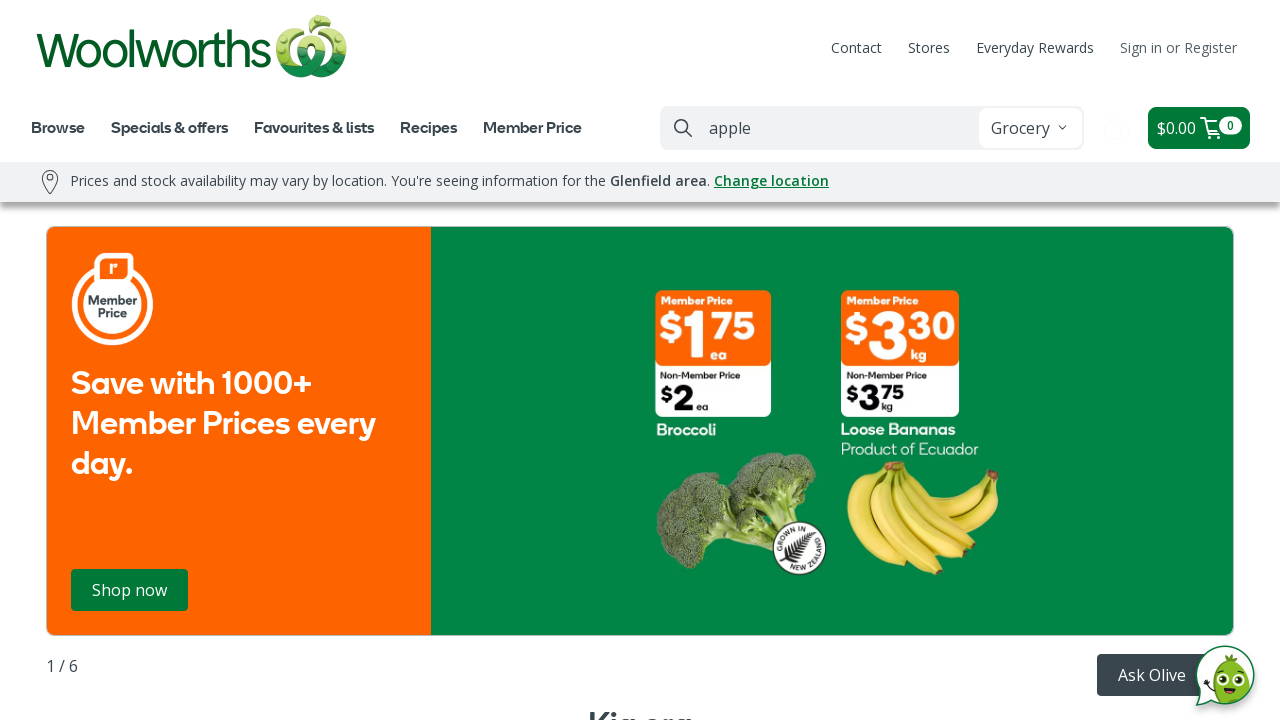

Pressed Enter to submit search on #search
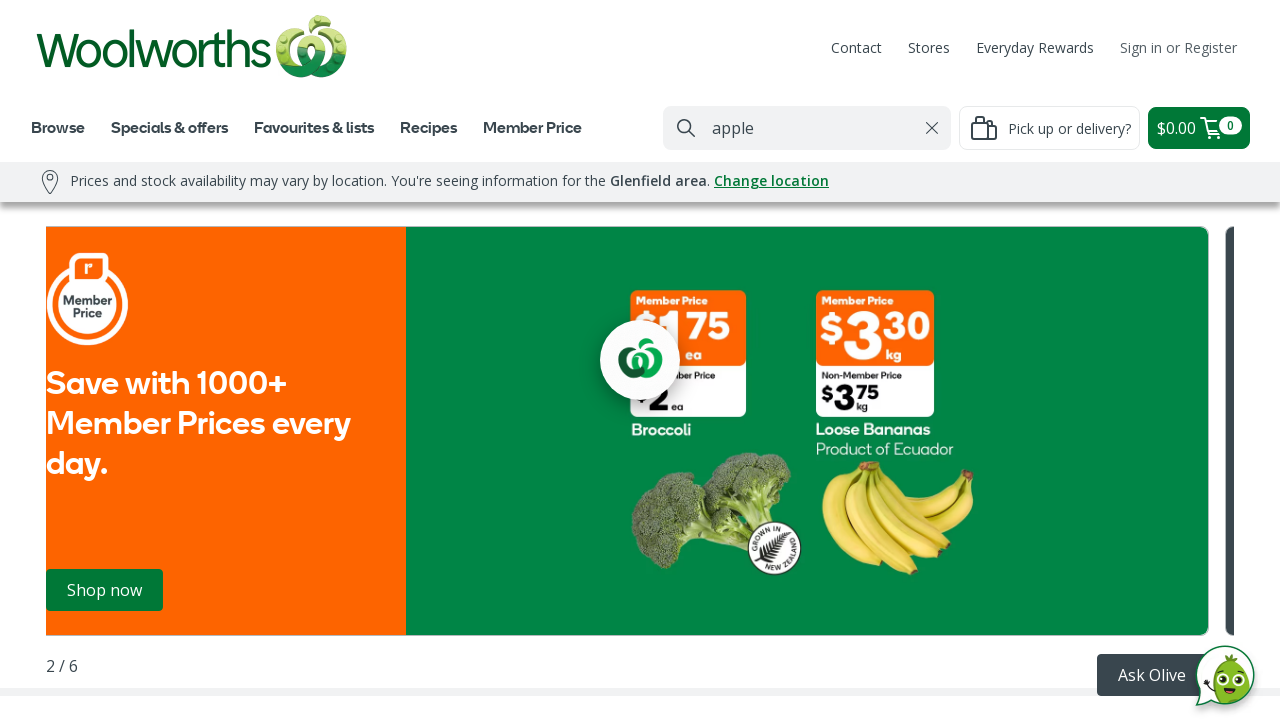

Search results loaded with product cards
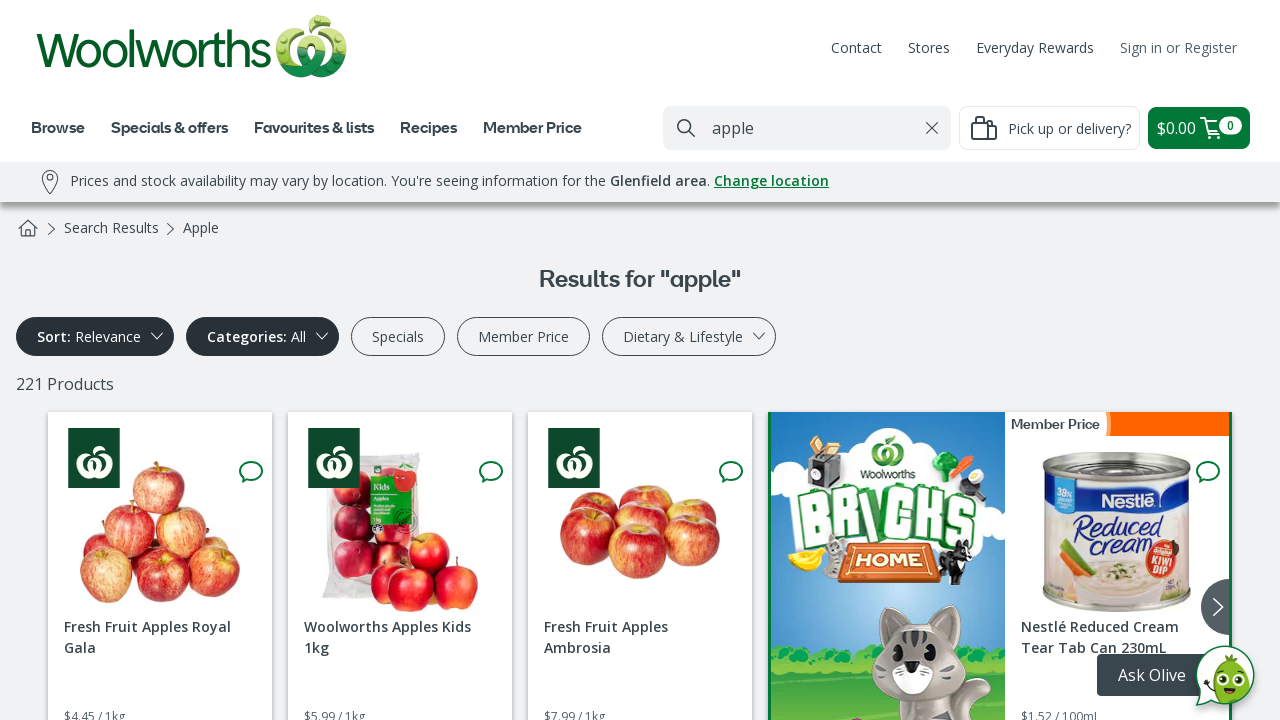

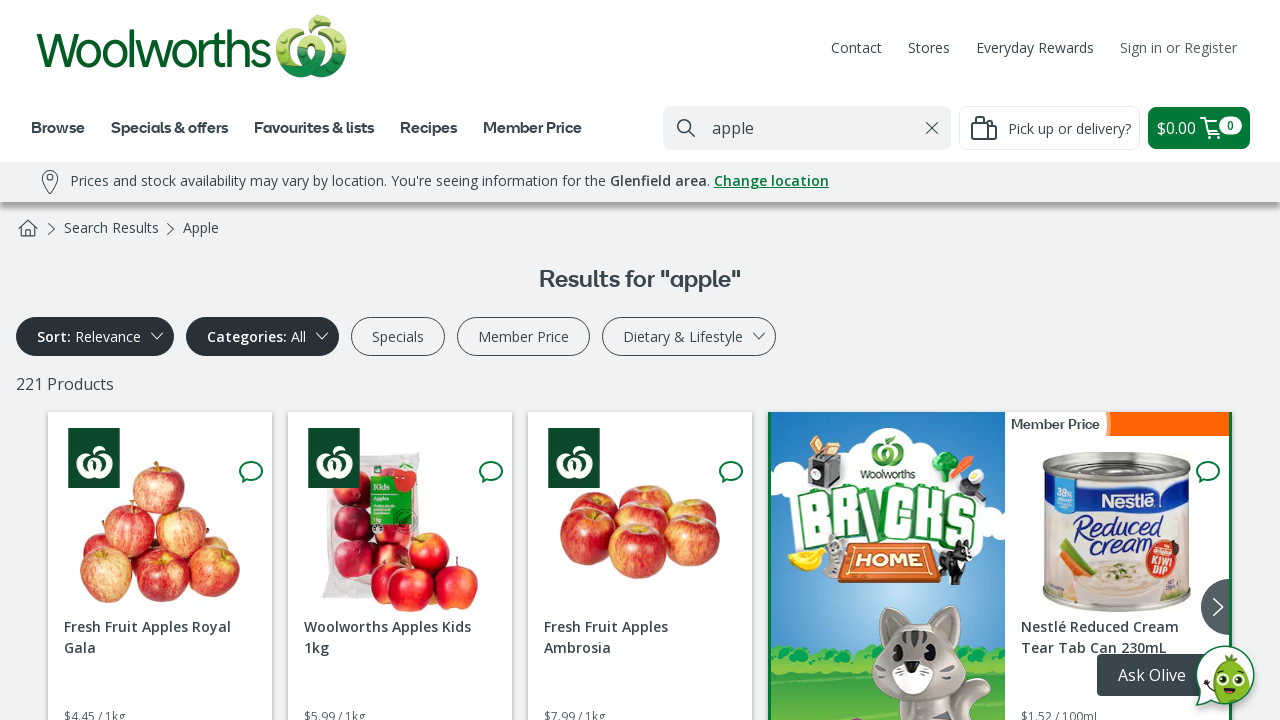